Tests autosuggestive dropdown by typing partial text, waiting for suggestions, and selecting an option containing "United".

Starting URL: https://rahulshettyacademy.com/AutomationPractice/

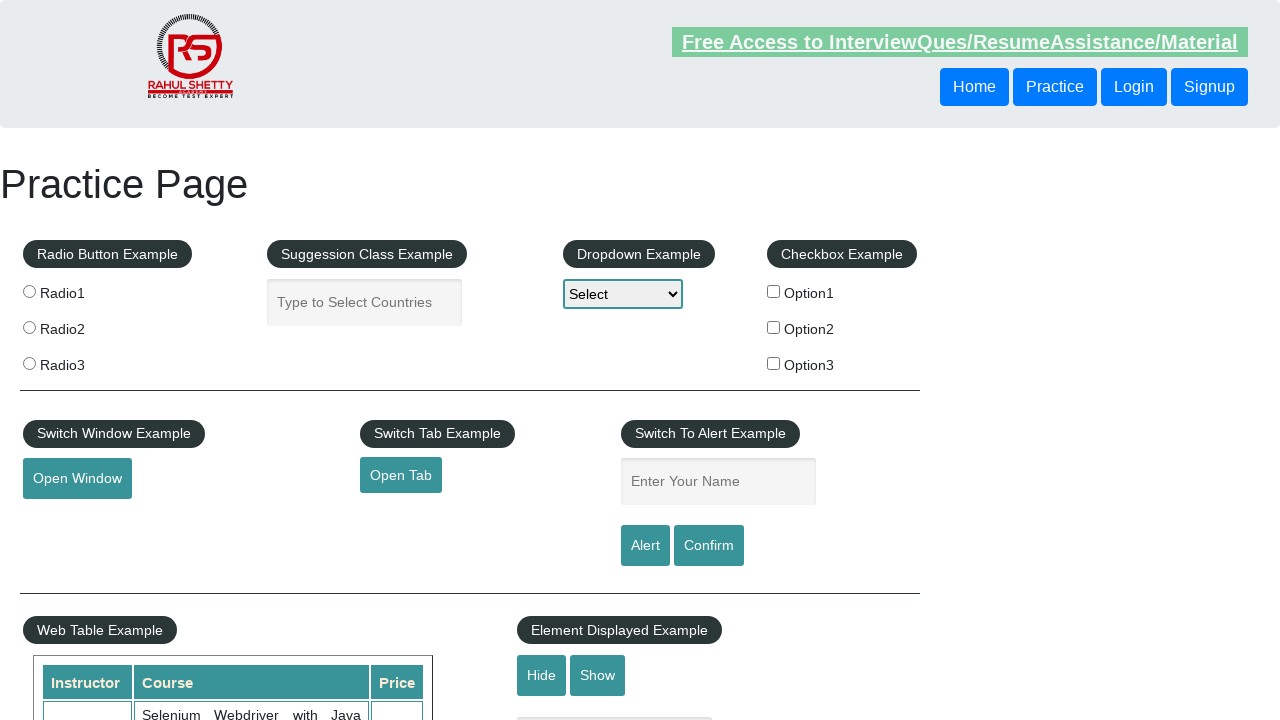

Typed 'us' in the autocomplete field on #autocomplete
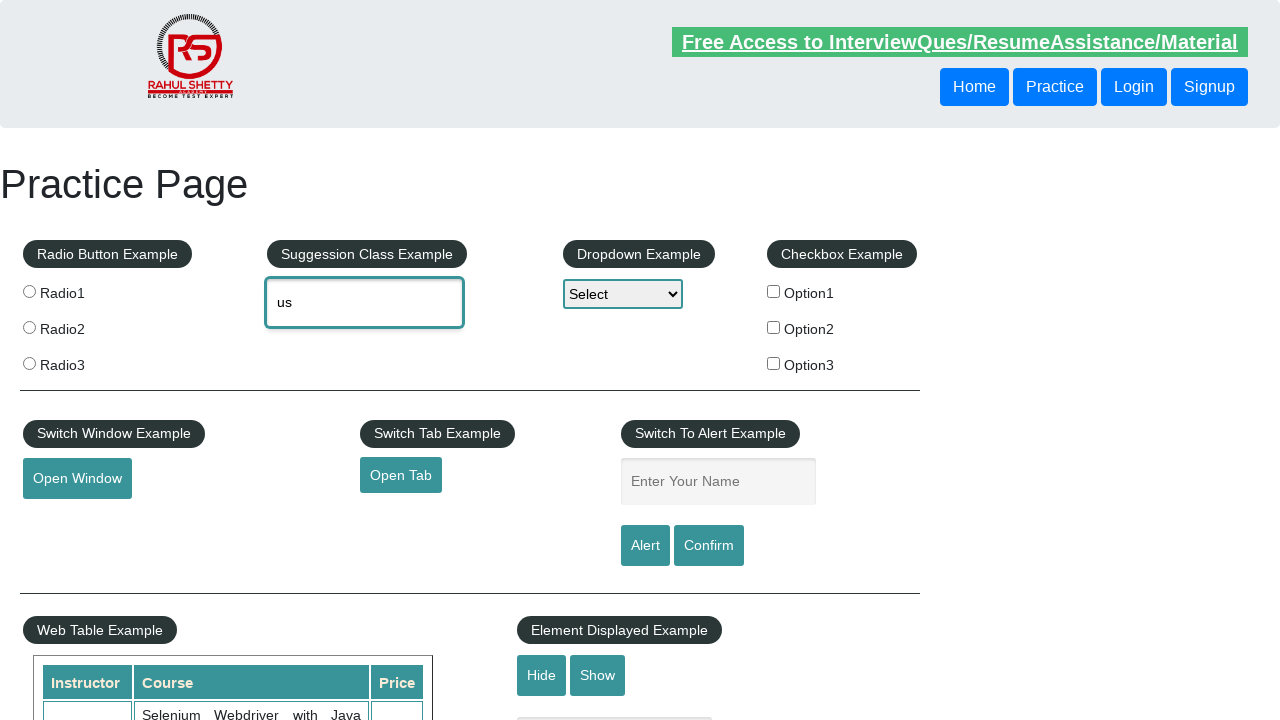

Waited for autosuggestive dropdown suggestions to appear
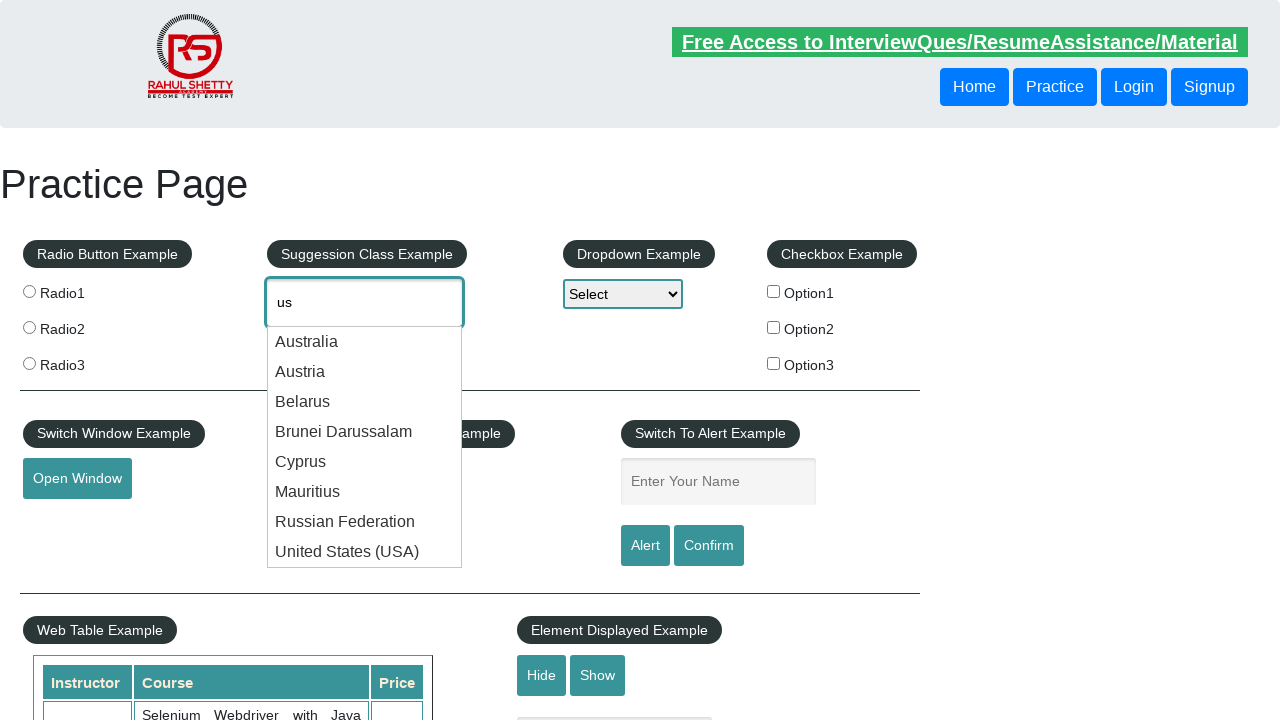

Retrieved 8 suggestion options from dropdown
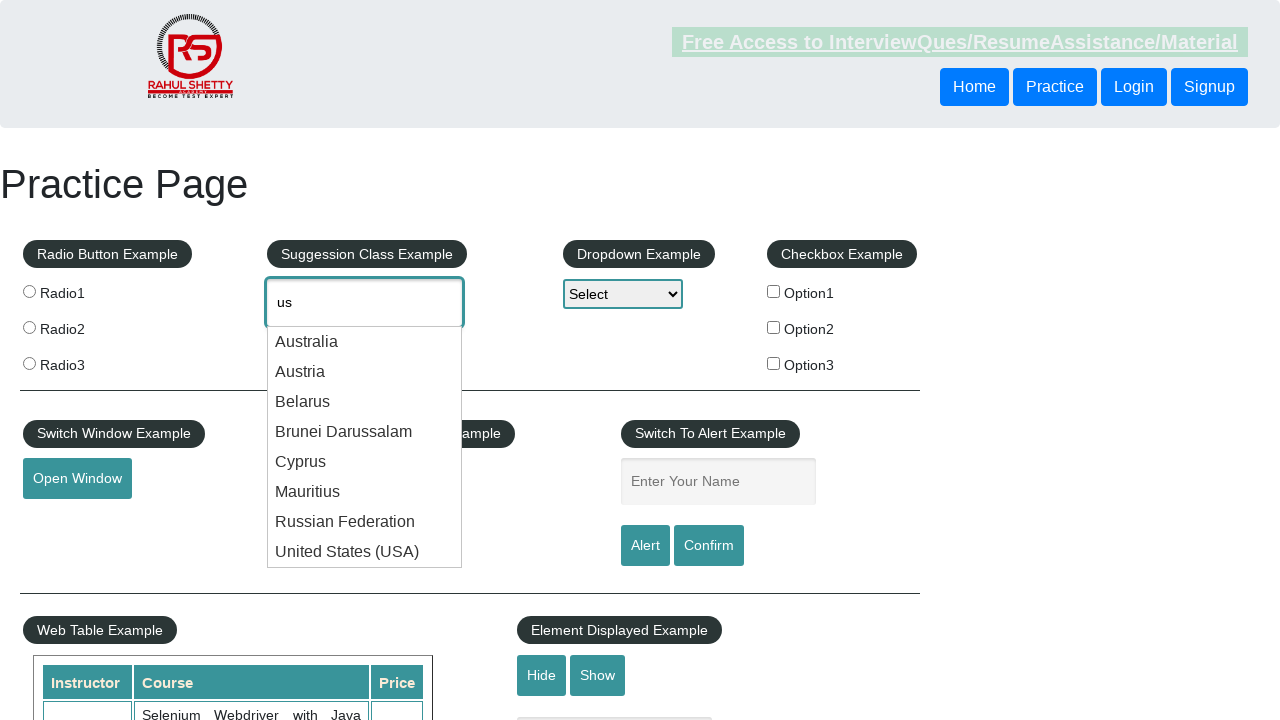

Clicked on dropdown option containing 'United' at (365, 552) on .ui-menu-item div >> nth=7
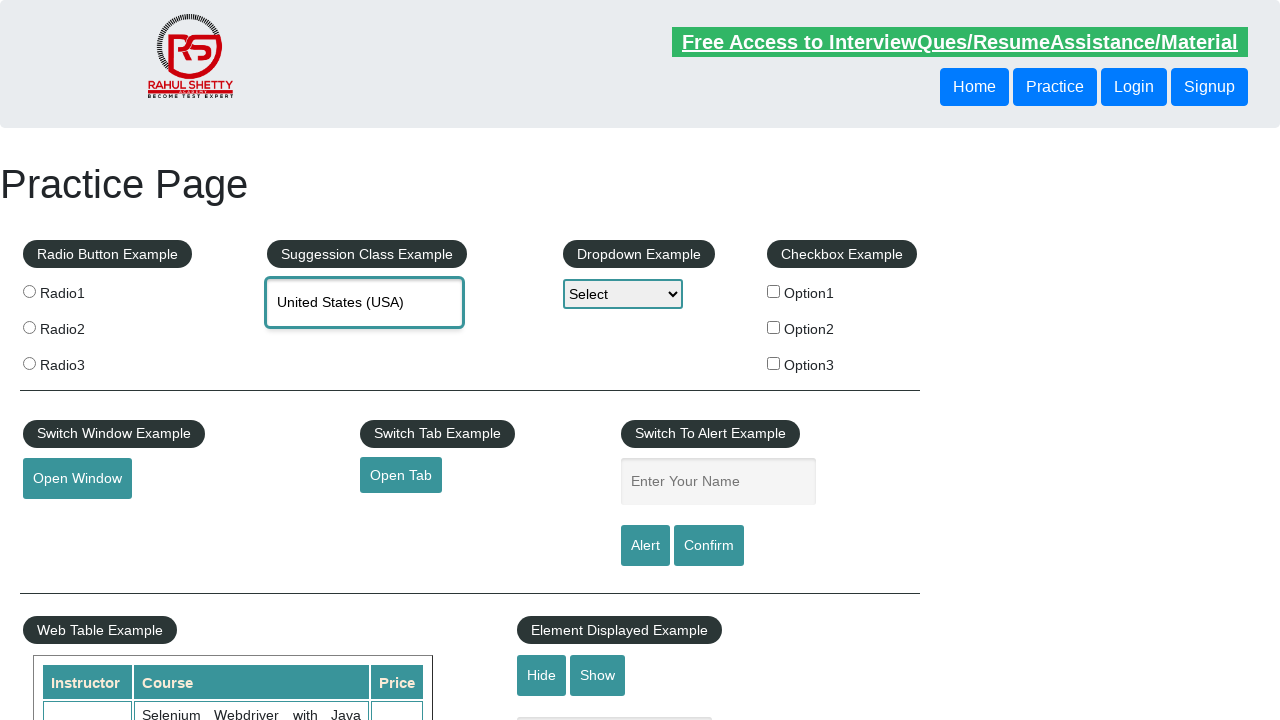

Verified selected value in autocomplete field: 'United States (USA)'
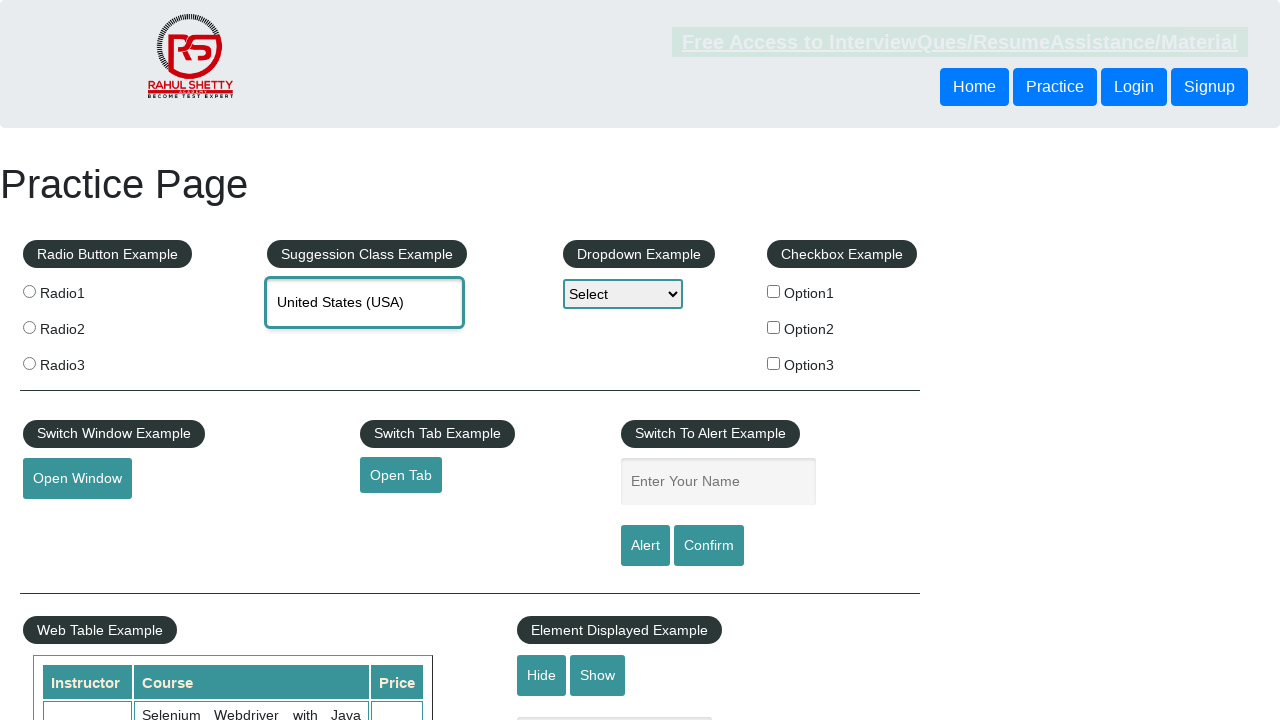

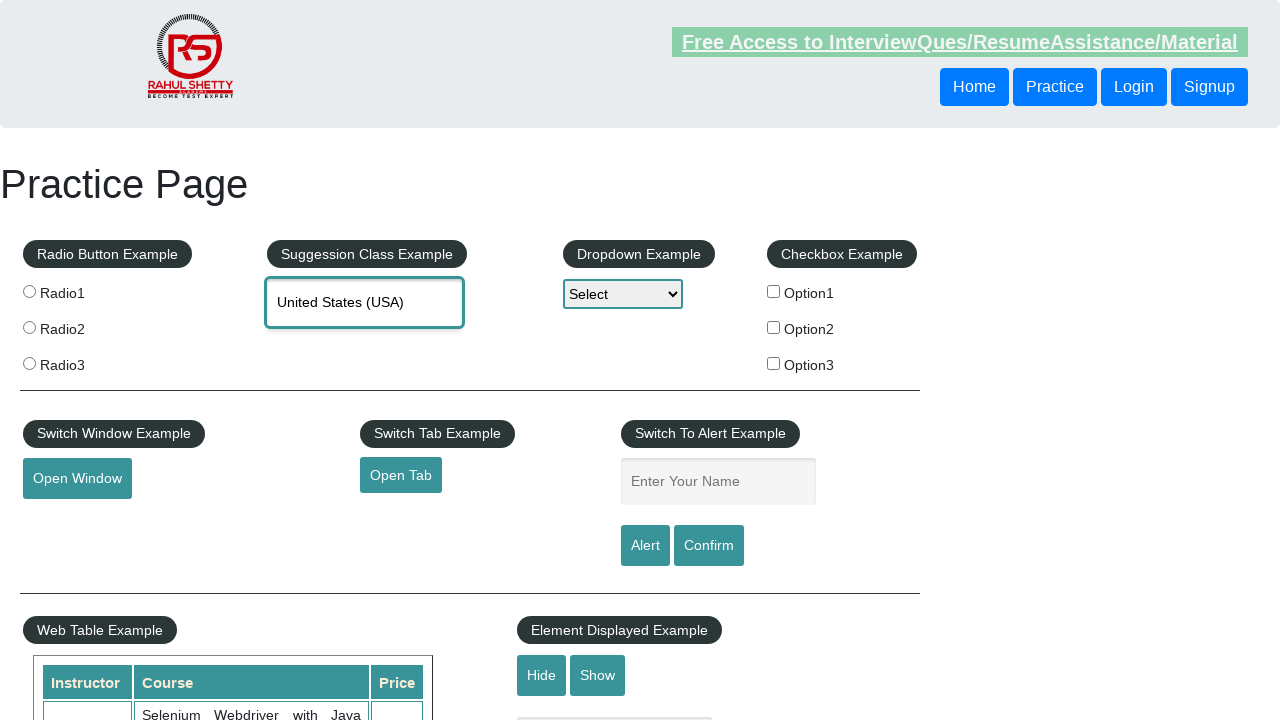